Opens the CNBC website homepage and waits for the page to load

Starting URL: https://www.cnbc.com/

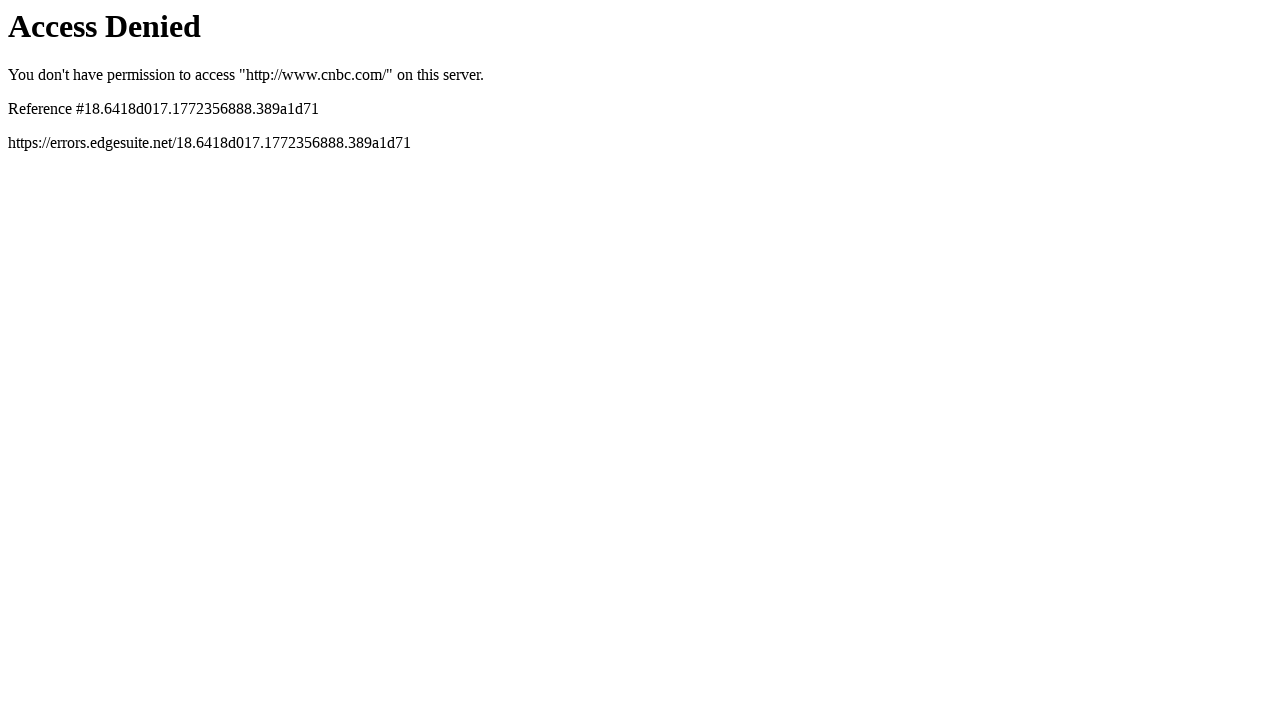

Navigated to CNBC homepage
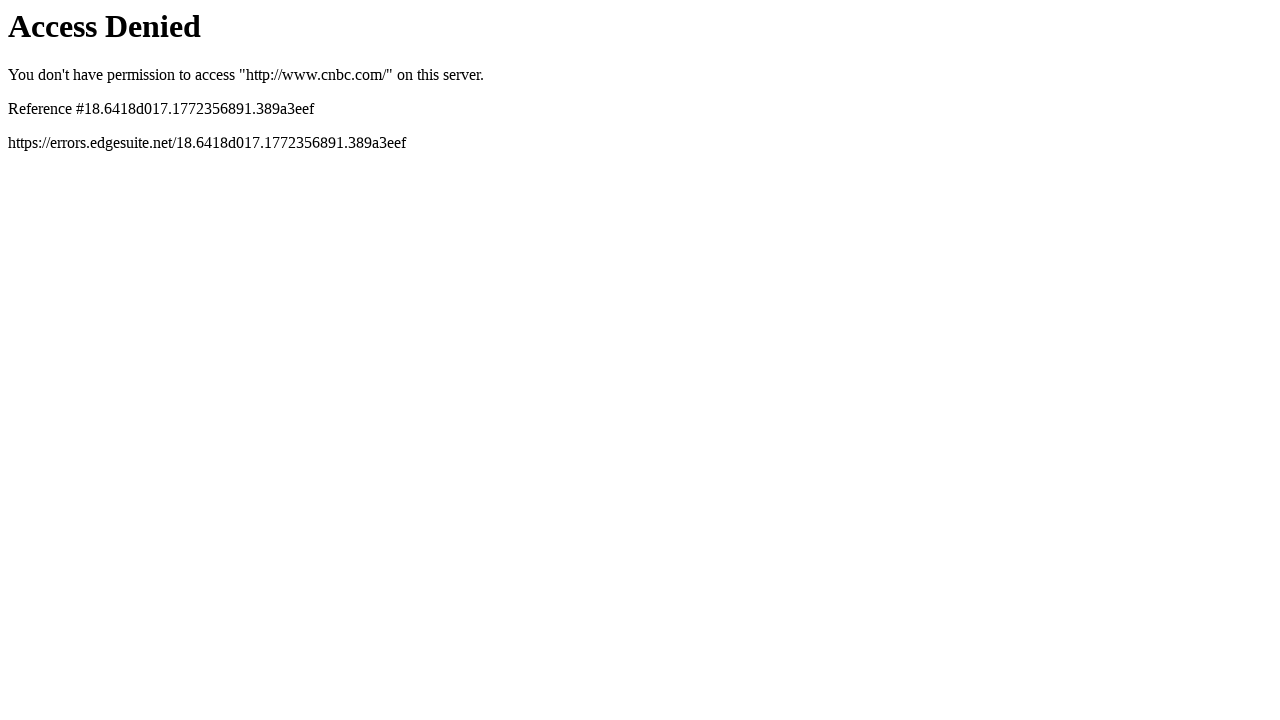

CNBC homepage DOM content loaded
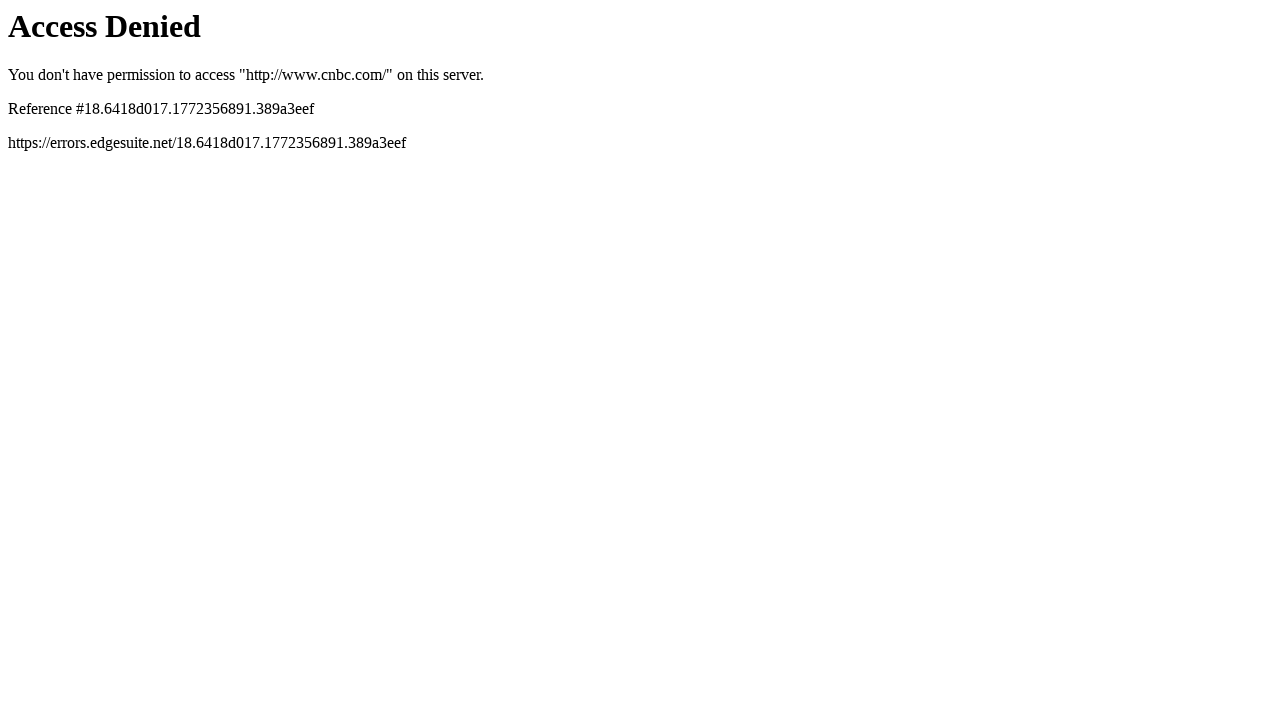

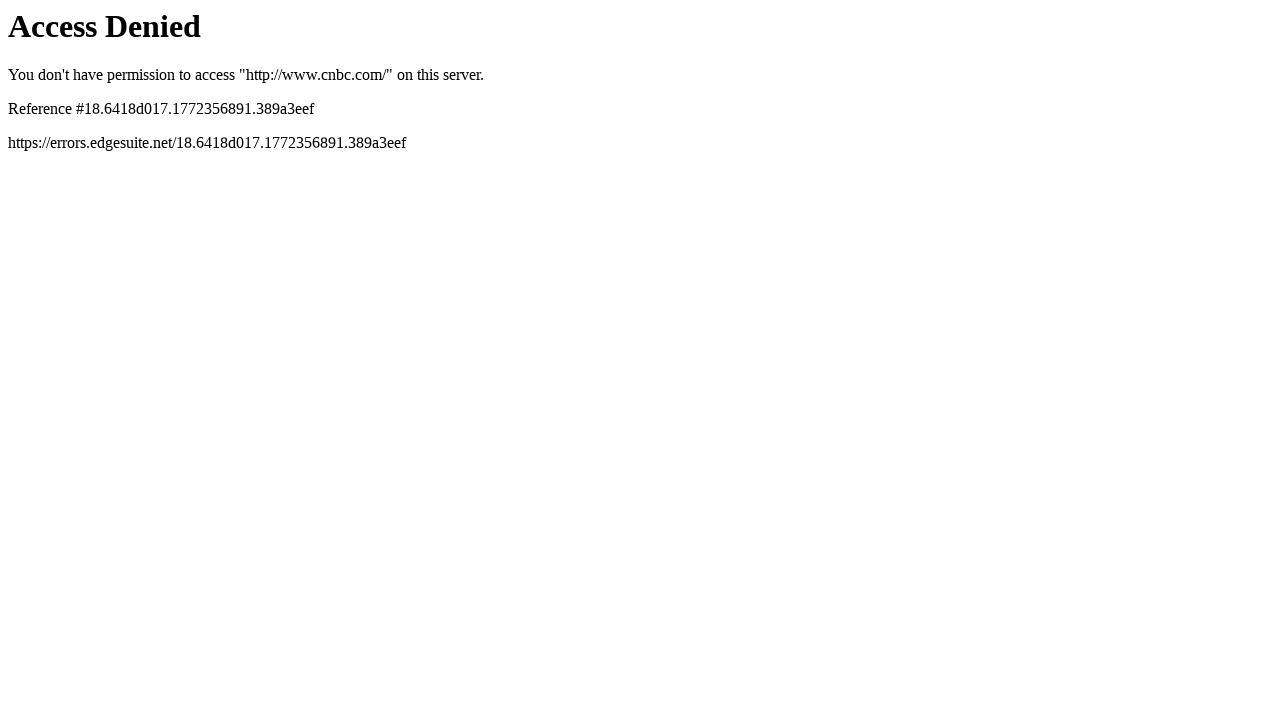